Tests that the seventh table header shows "Action" and remains unchanged after clicking the button

Starting URL: http://the-internet.herokuapp.com/challenging_dom

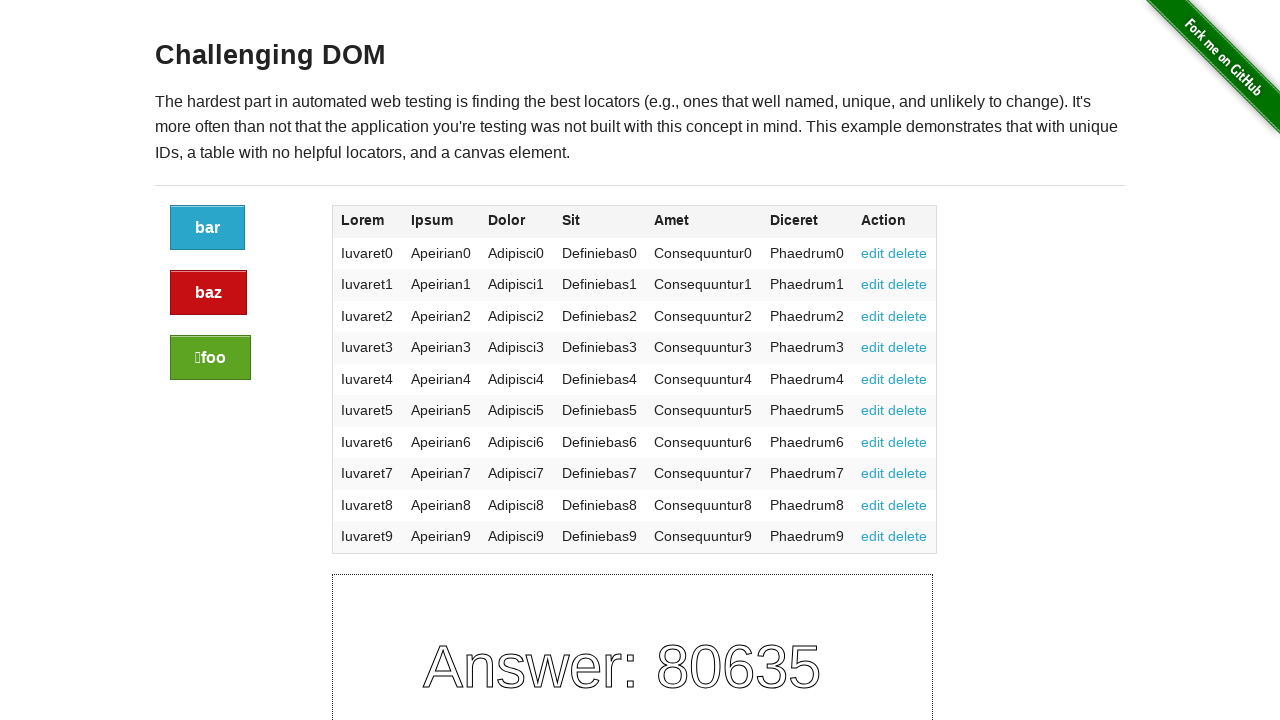

Navigated to challenging DOM page
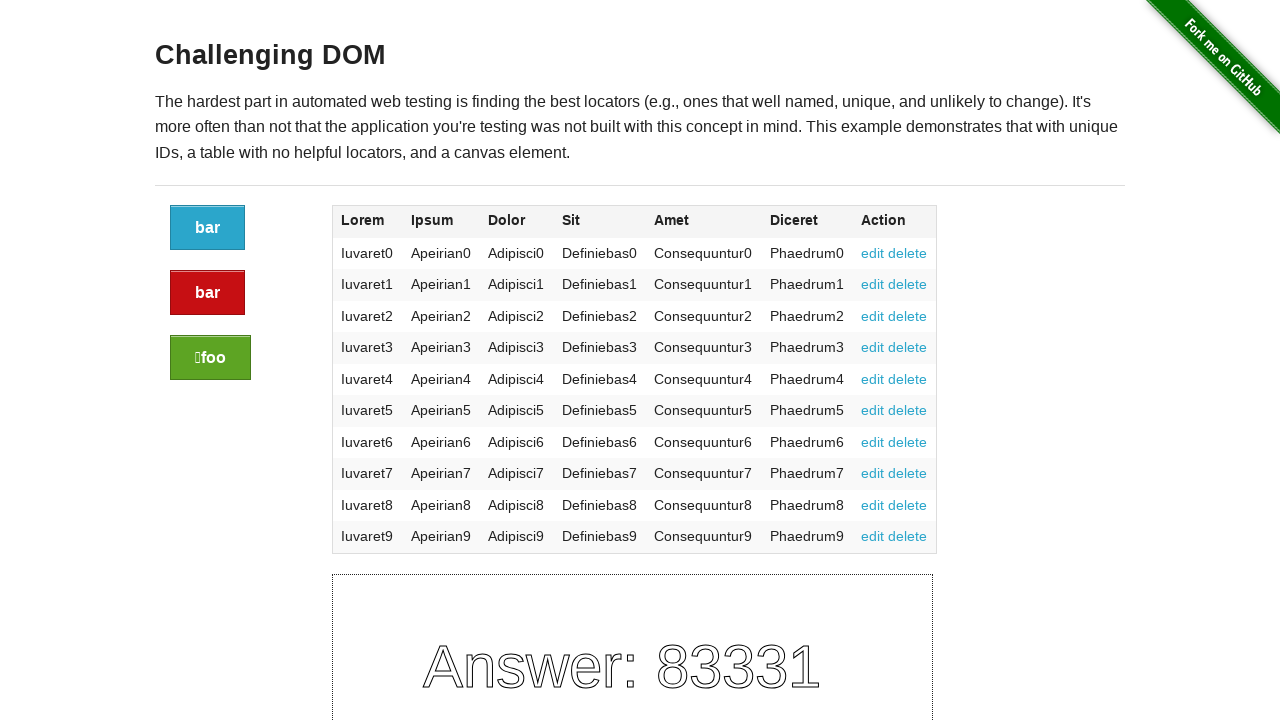

Located seventh table header element
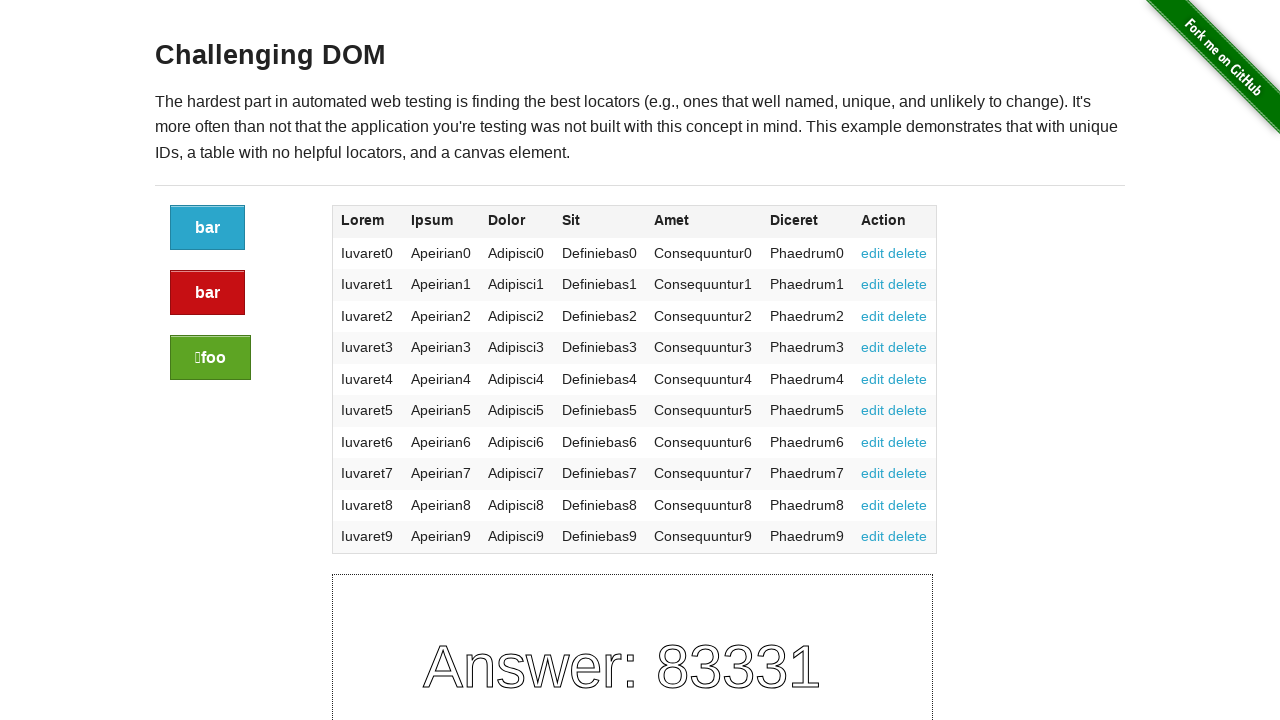

Retrieved seventh header text content: 'Action'
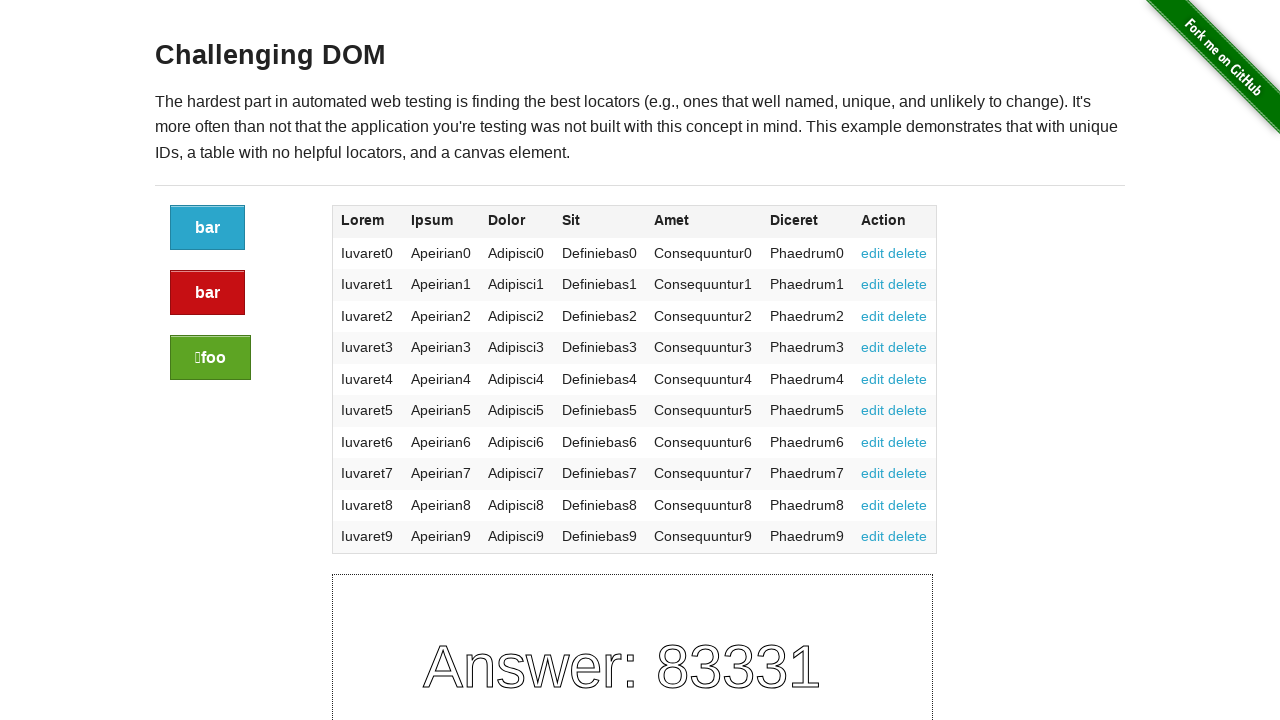

Verified seventh table header shows 'Action'
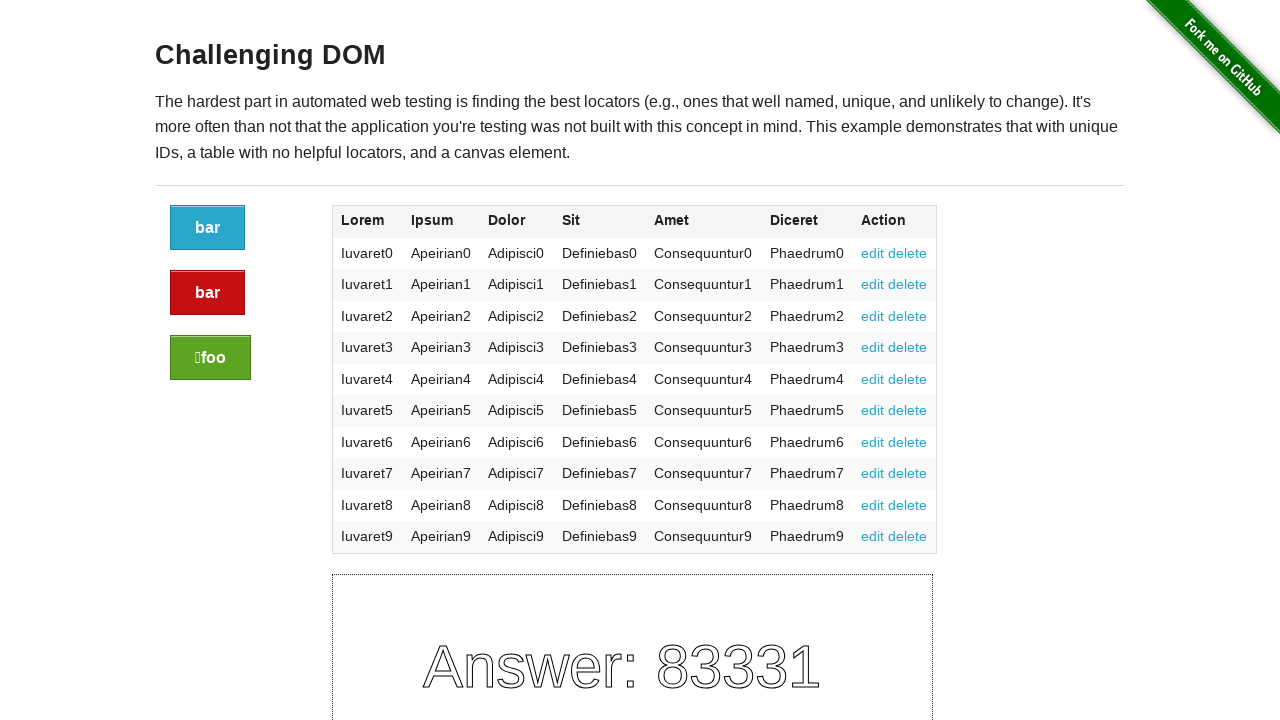

Clicked the action button at (208, 228) on xpath=//div[@class="large-2 columns"]/a[@class="button"]
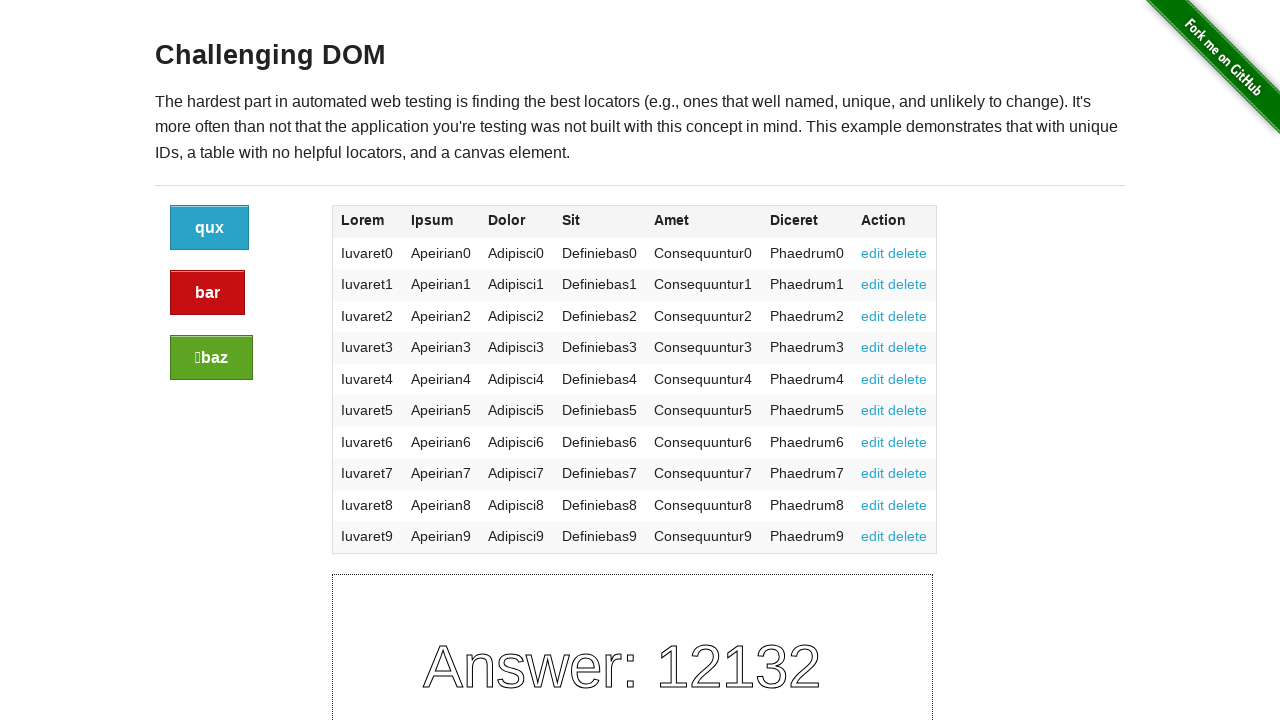

Verified seventh table header text remained unchanged after button click
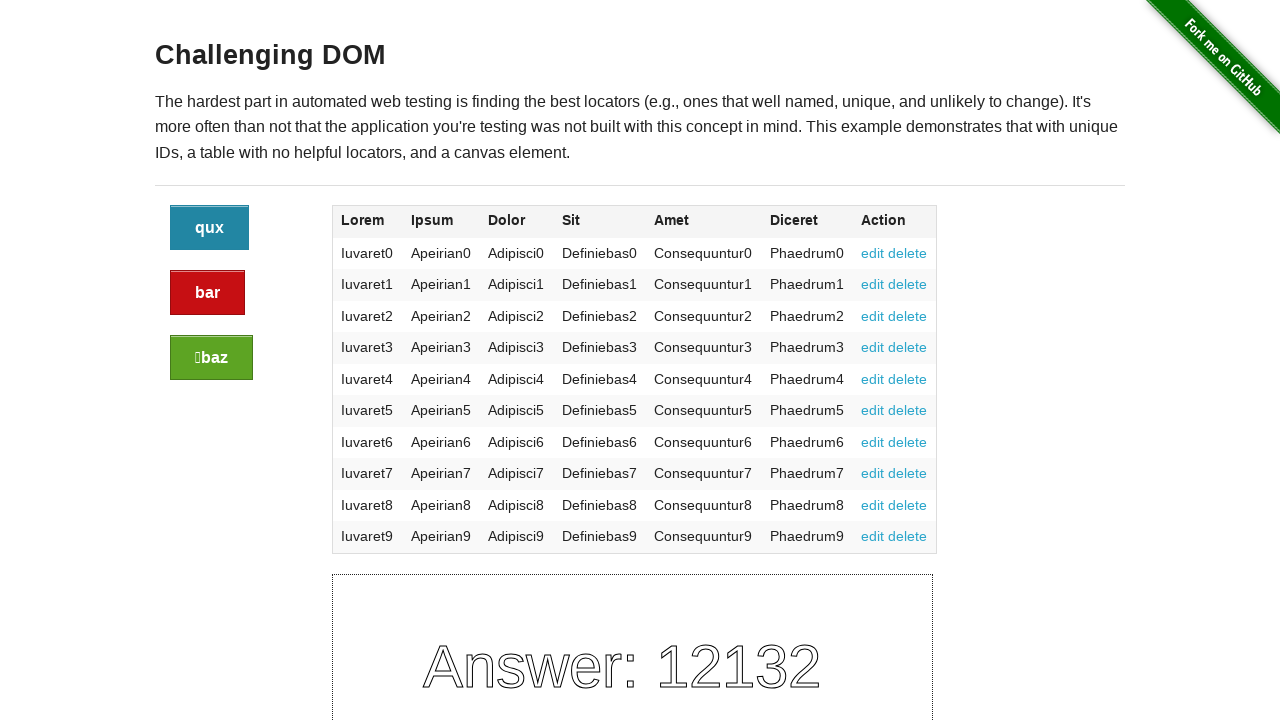

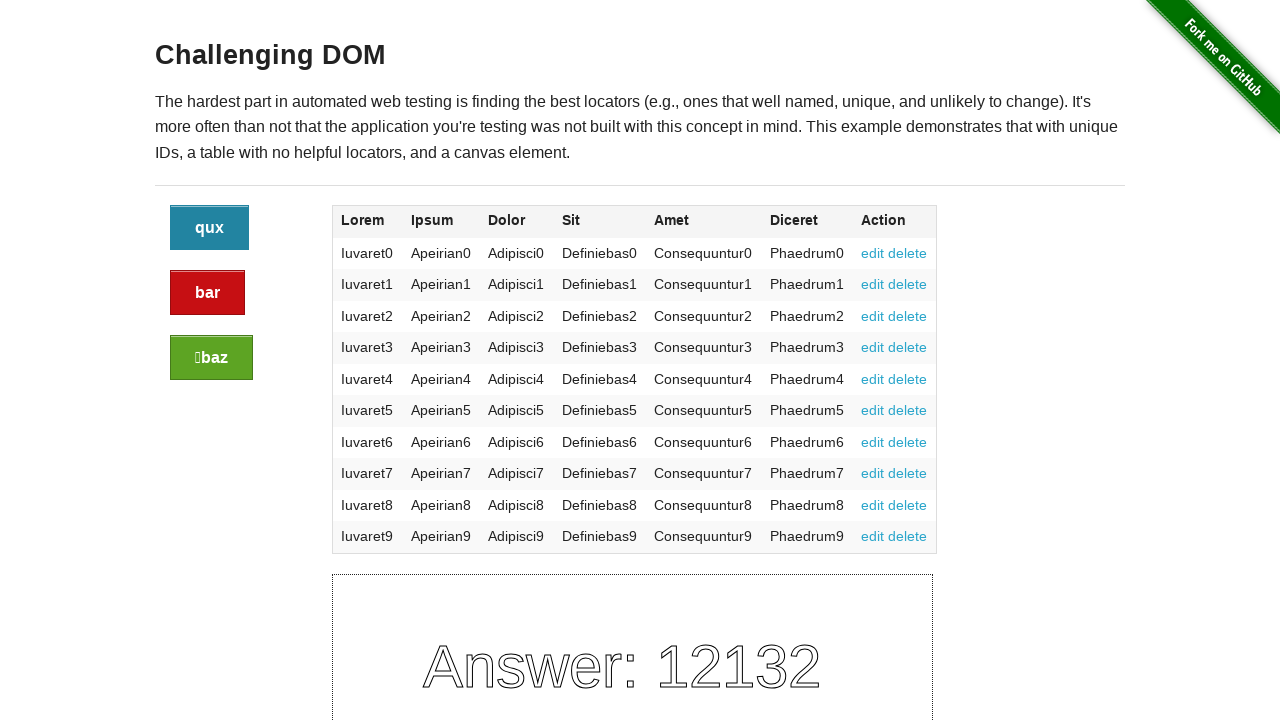